Tests marking all todo items as completed using the toggle all checkbox

Starting URL: https://demo.playwright.dev/todomvc

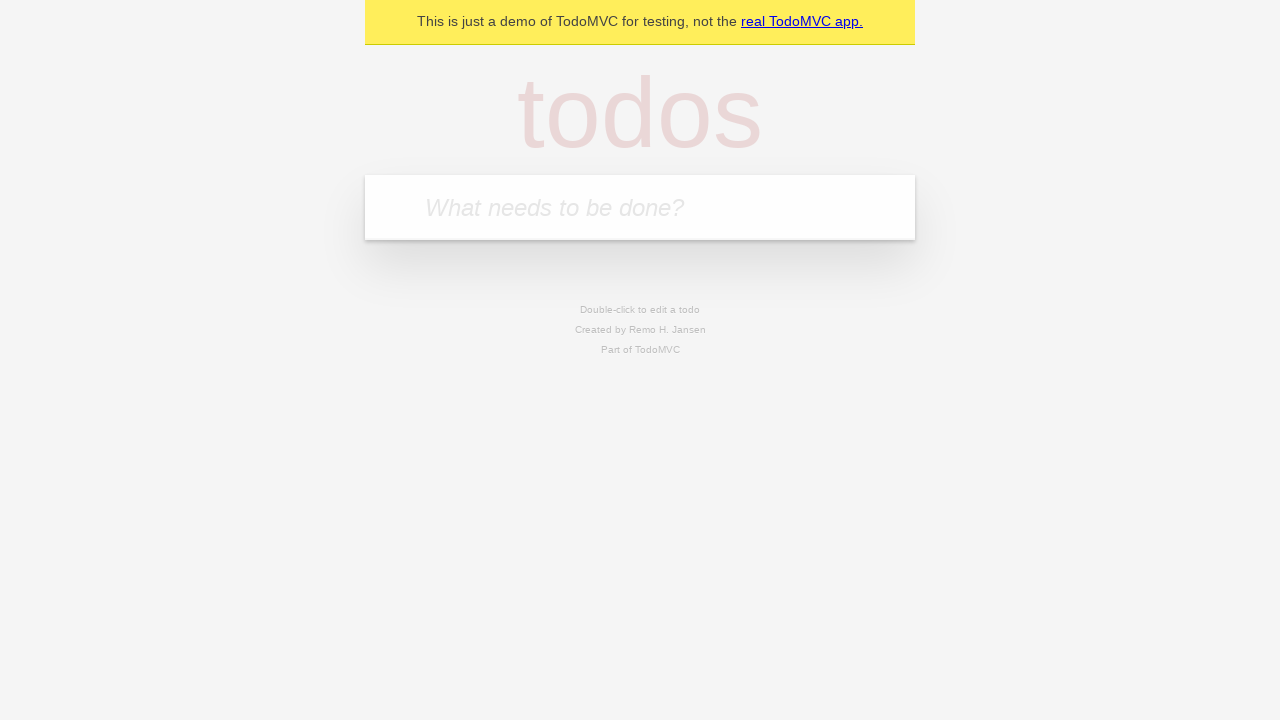

Filled todo input with 'buy some cheese' on internal:attr=[placeholder="What needs to be done?"i]
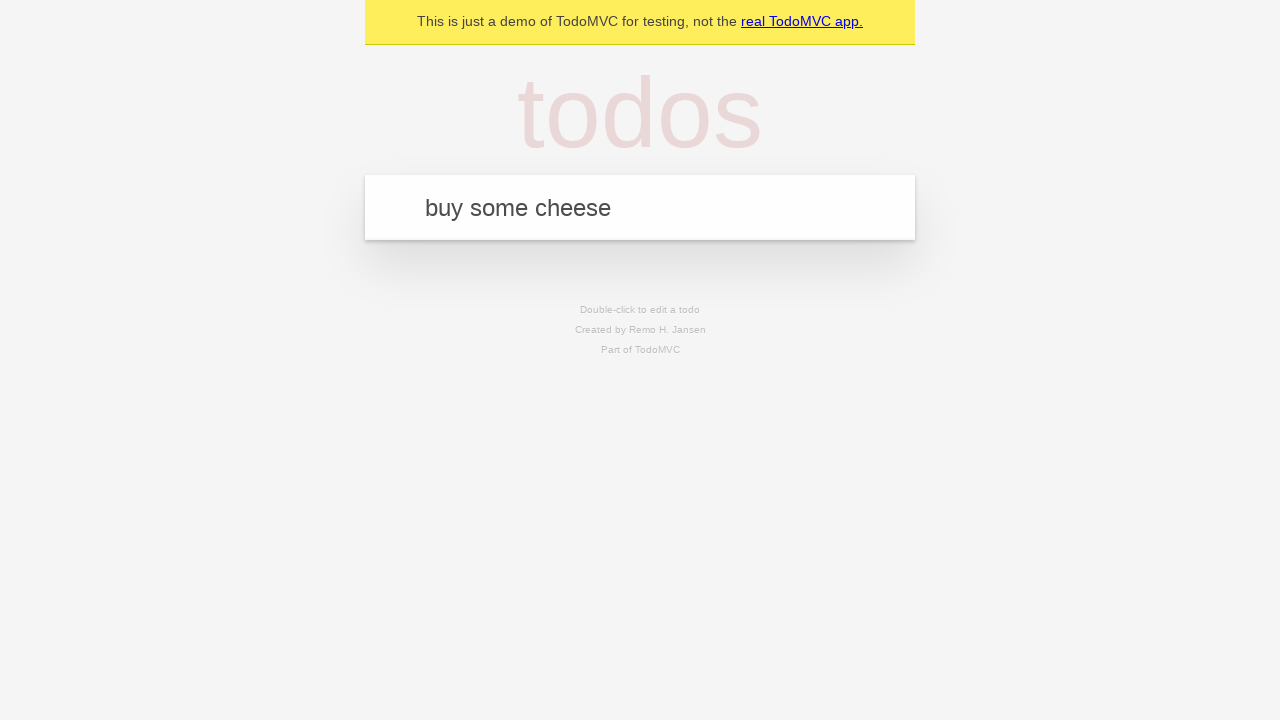

Pressed Enter to create todo item 'buy some cheese' on internal:attr=[placeholder="What needs to be done?"i]
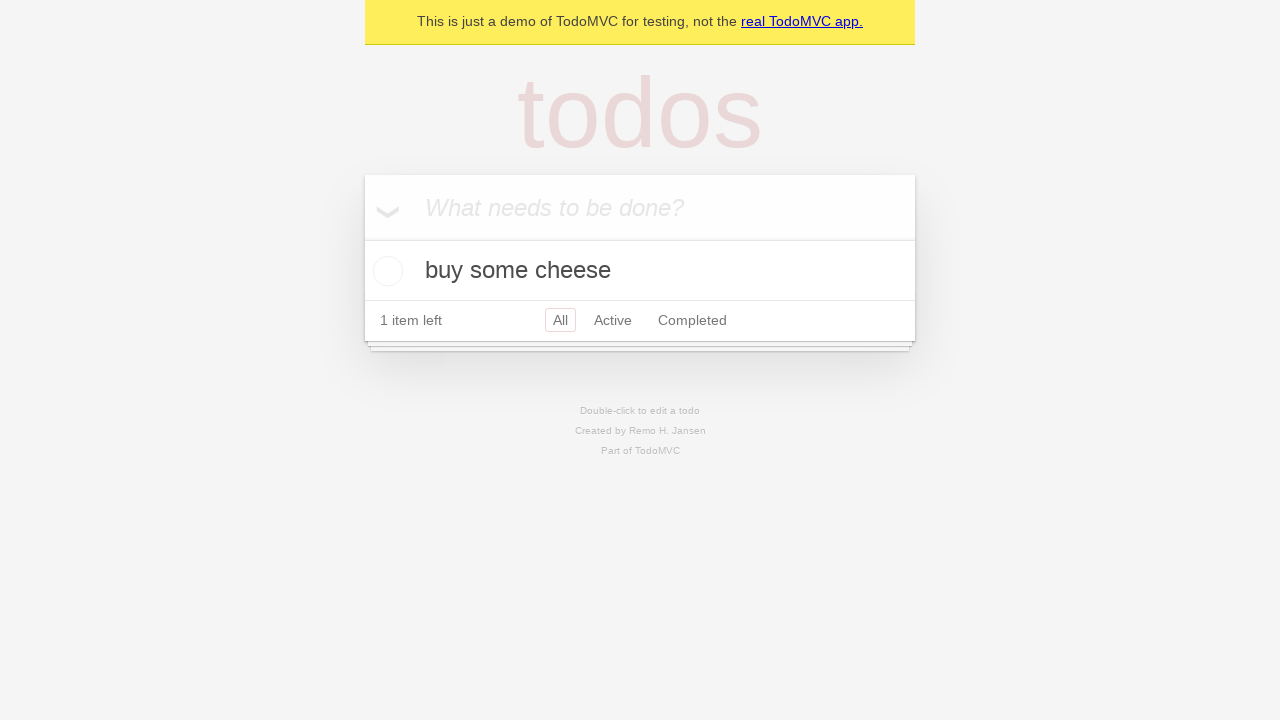

Filled todo input with 'feed the cat' on internal:attr=[placeholder="What needs to be done?"i]
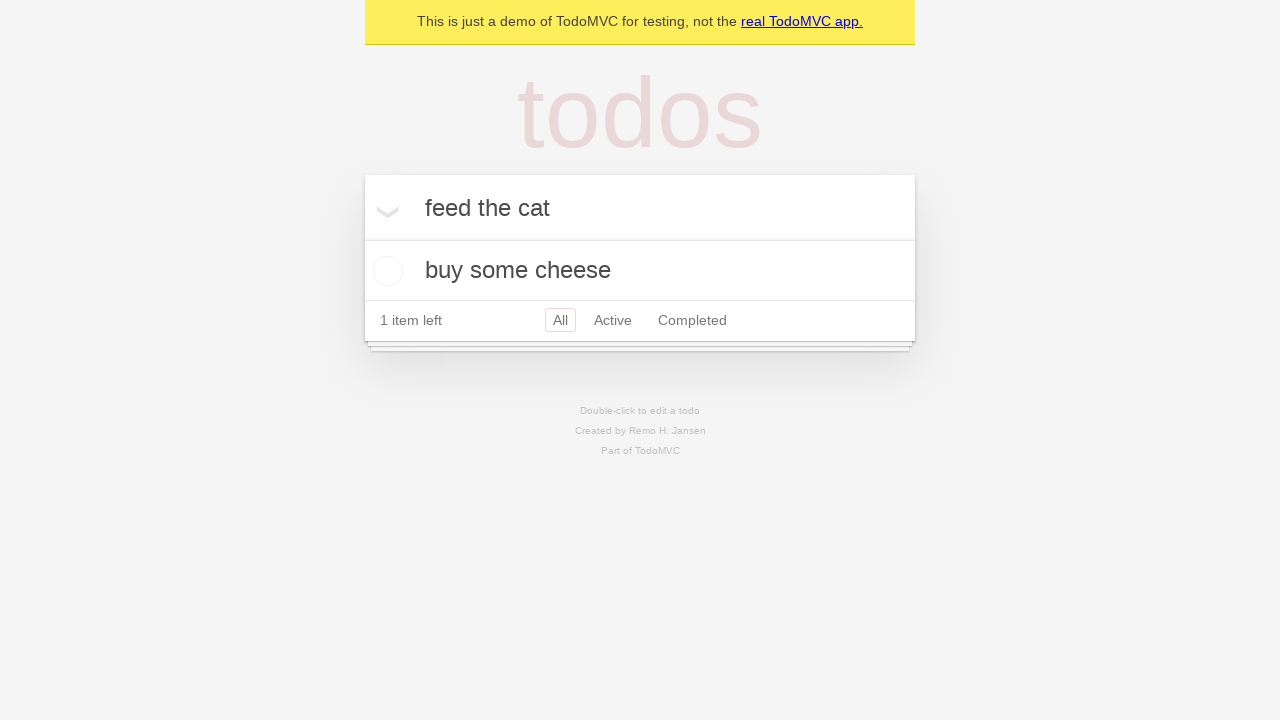

Pressed Enter to create todo item 'feed the cat' on internal:attr=[placeholder="What needs to be done?"i]
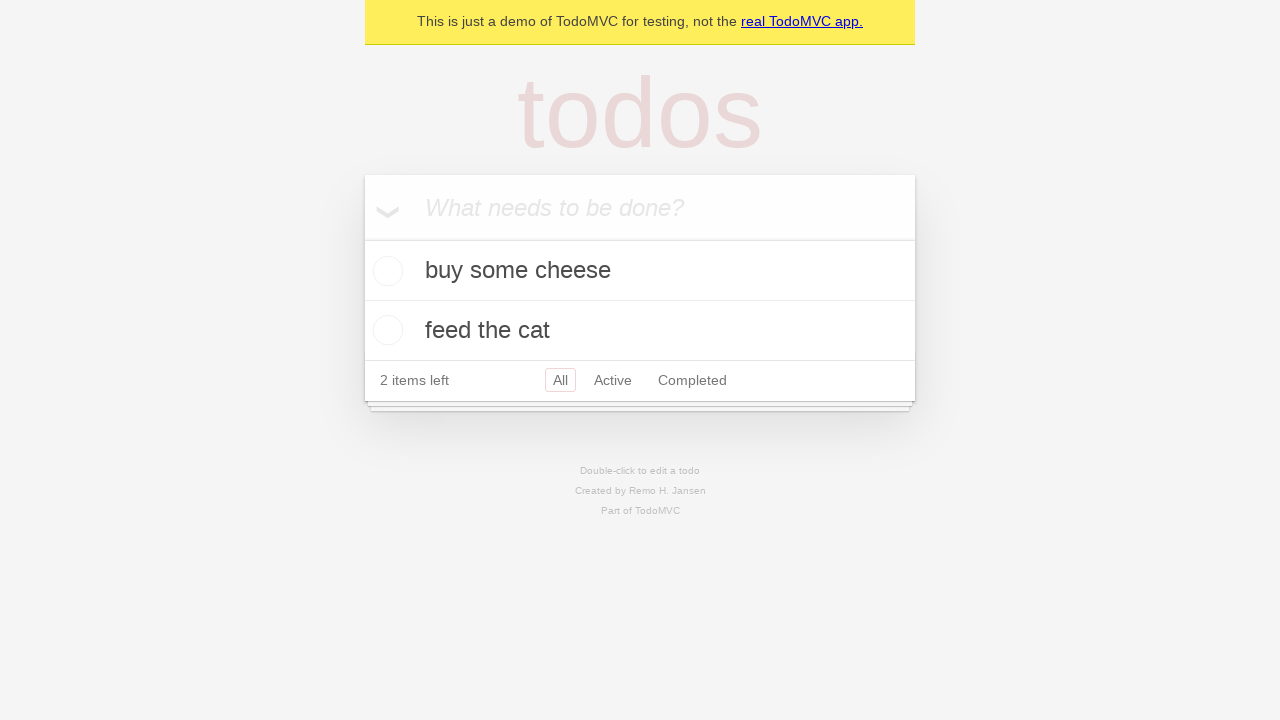

Filled todo input with 'book a doctors appointment' on internal:attr=[placeholder="What needs to be done?"i]
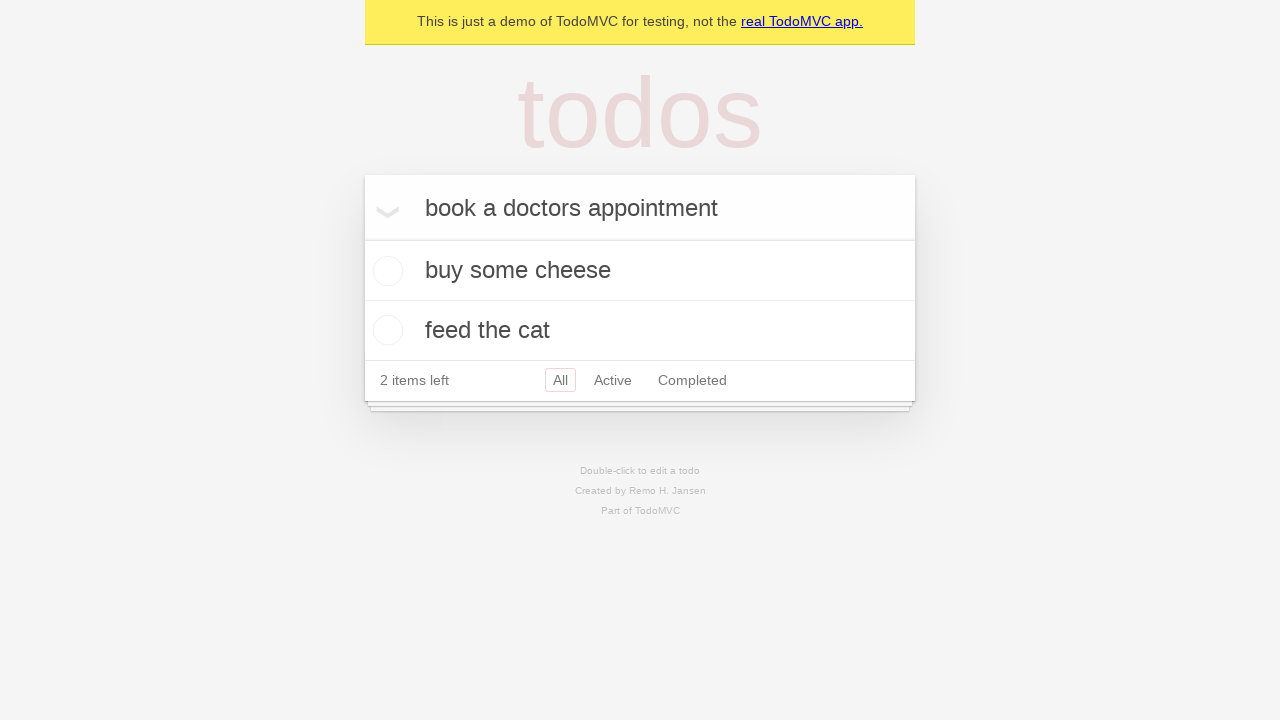

Pressed Enter to create todo item 'book a doctors appointment' on internal:attr=[placeholder="What needs to be done?"i]
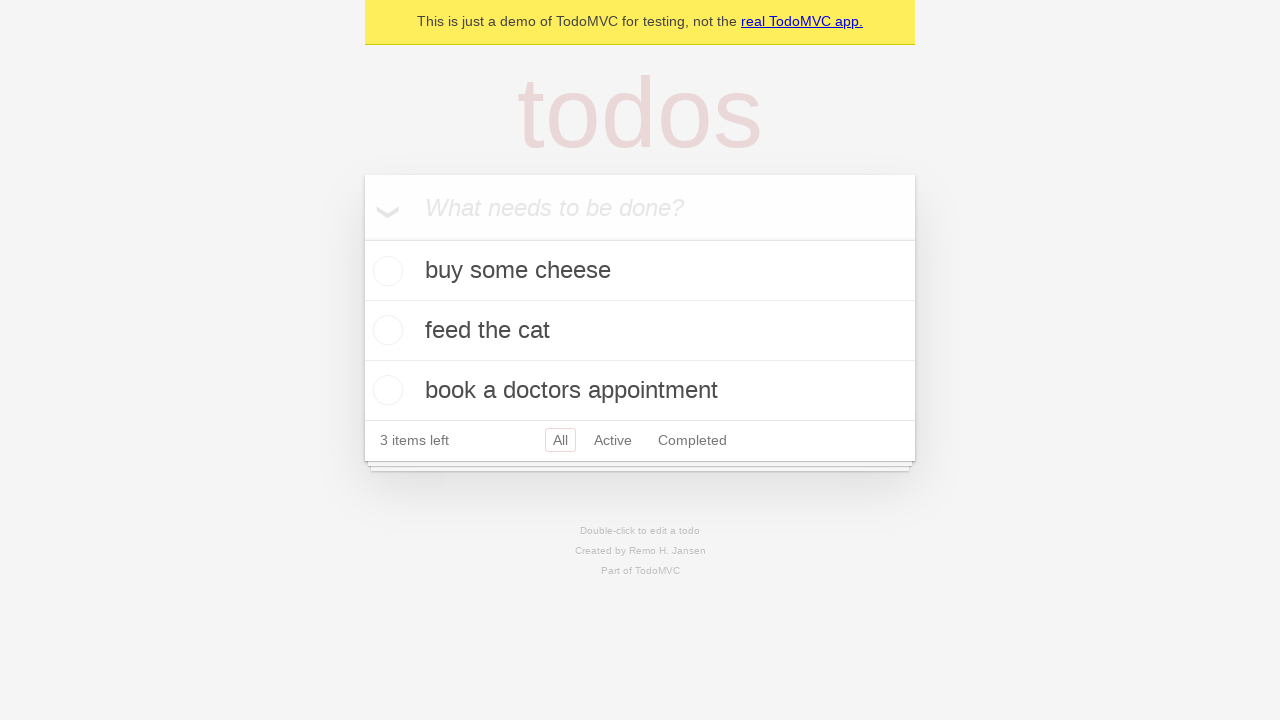

All 3 todo items loaded on page
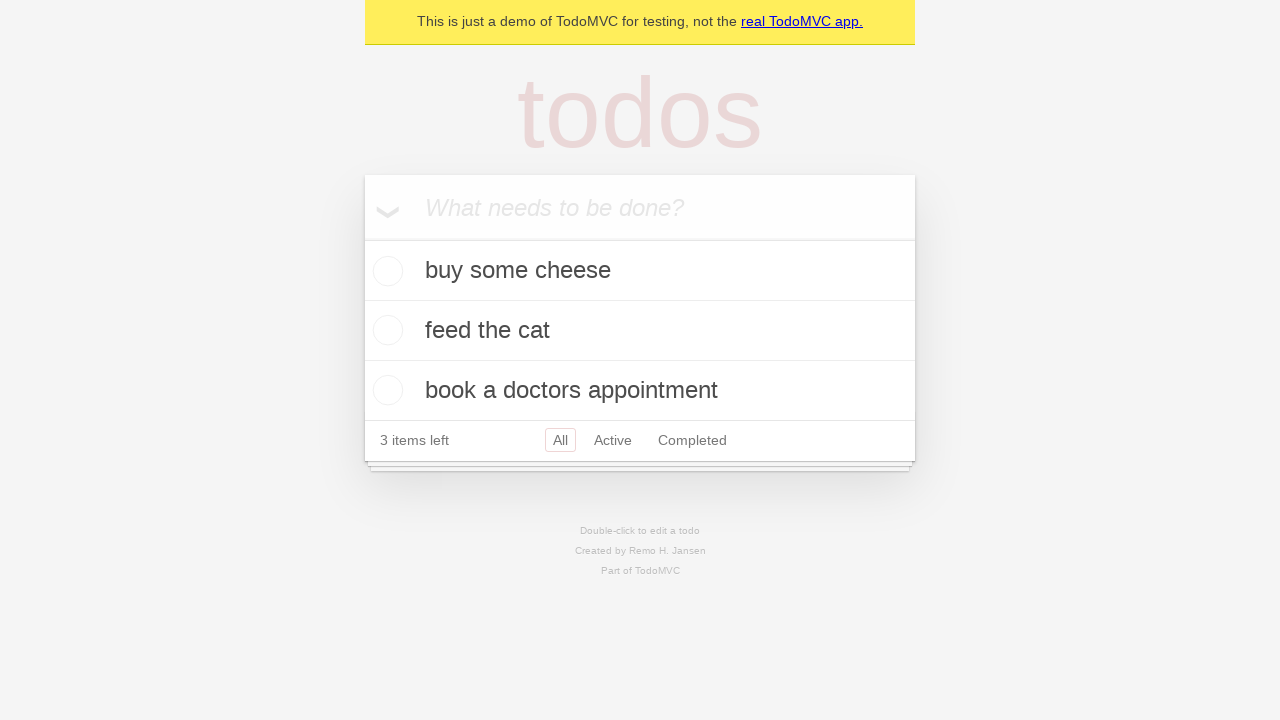

Clicked 'Mark all as complete' checkbox at (362, 238) on internal:label="Mark all as complete"i
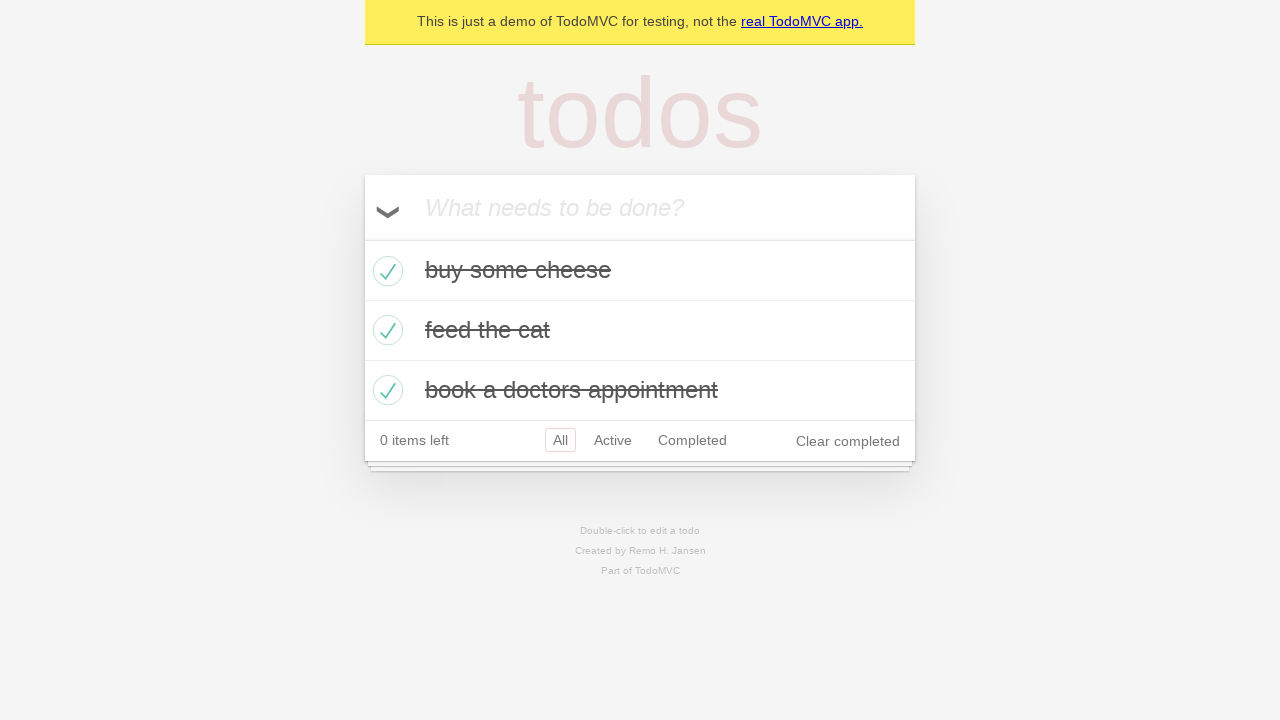

All todo items marked as completed
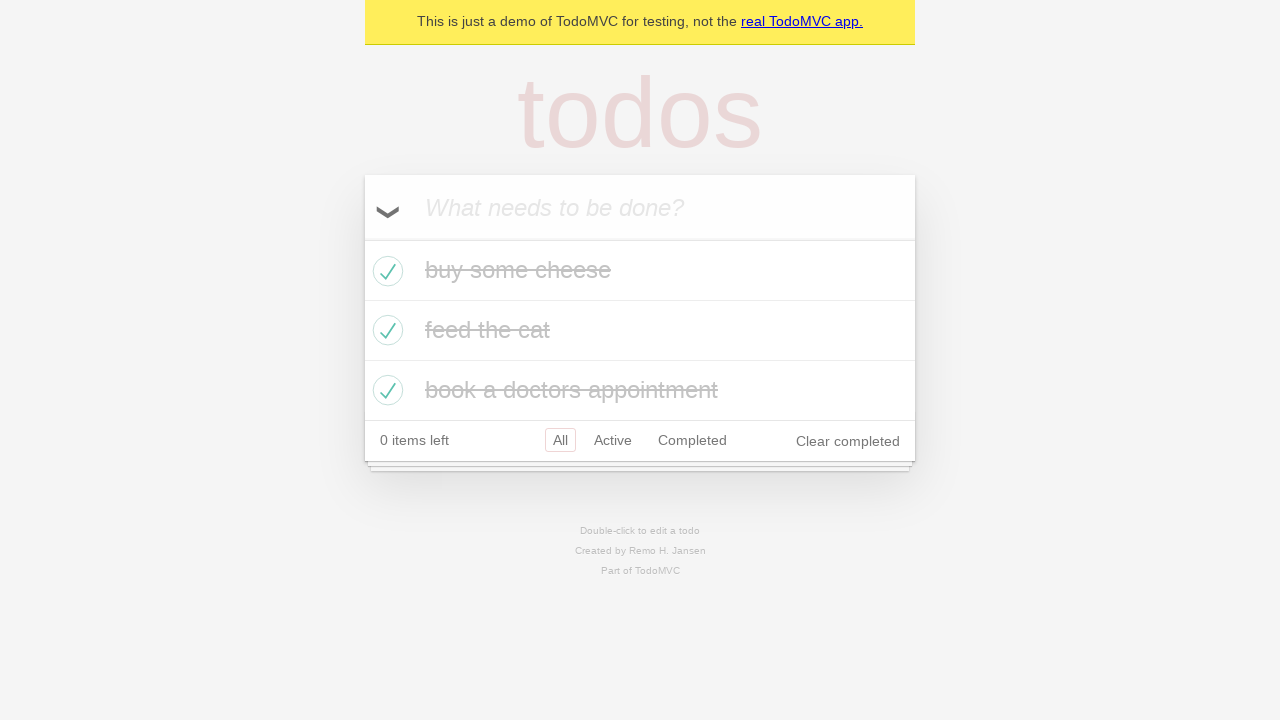

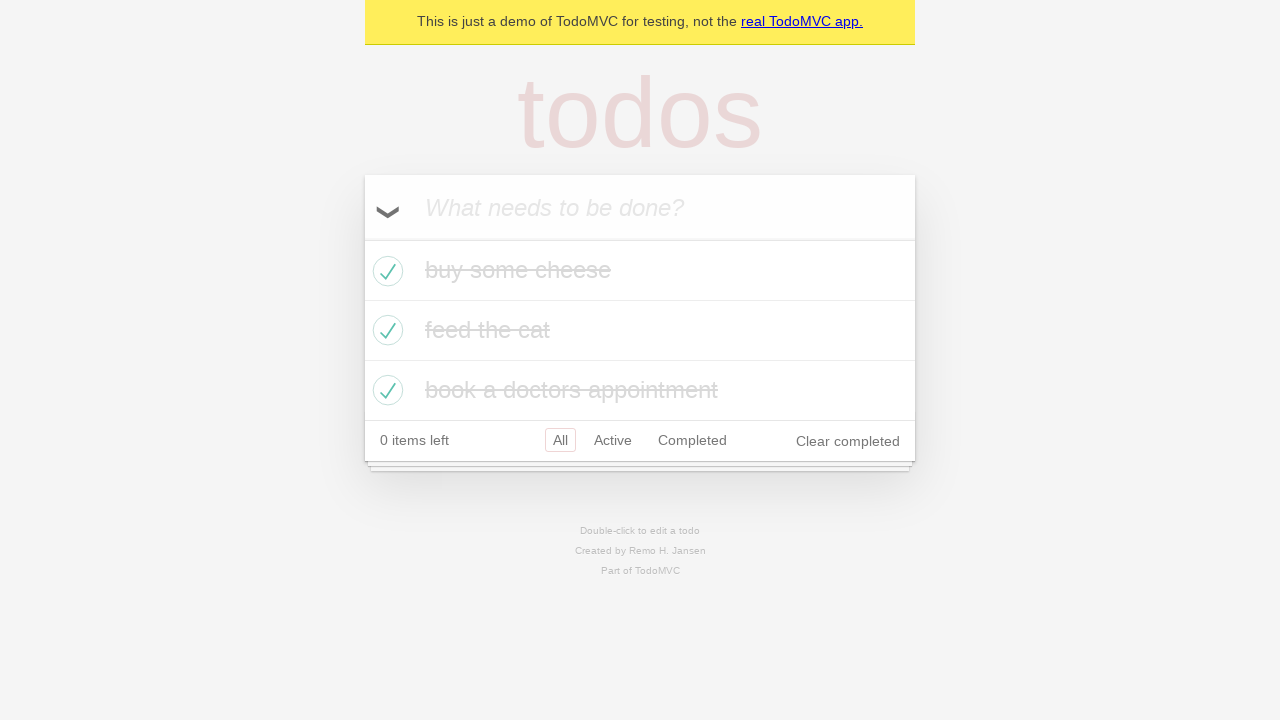